Navigates to MDN's HTML table documentation page and verifies that an example table element is present on the page.

Starting URL: https://developer.mozilla.org/en-US/docs/Web/HTML/Element/table

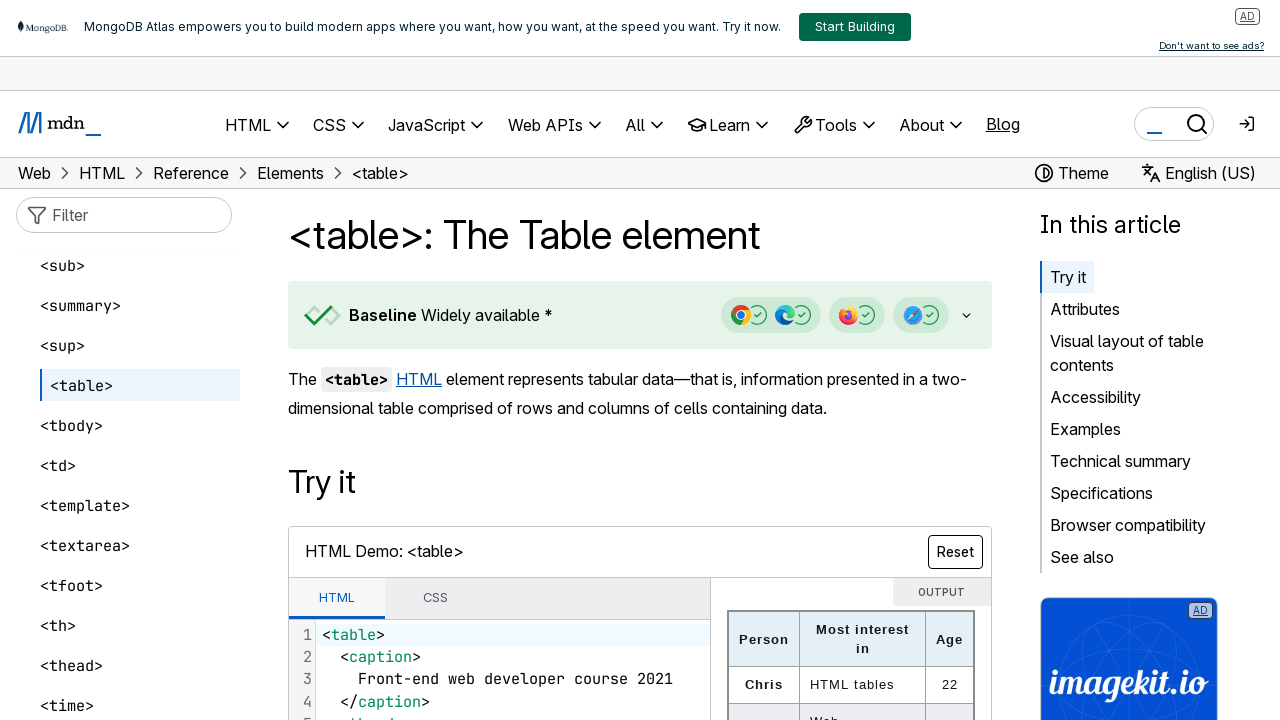

Navigated to MDN HTML table documentation page
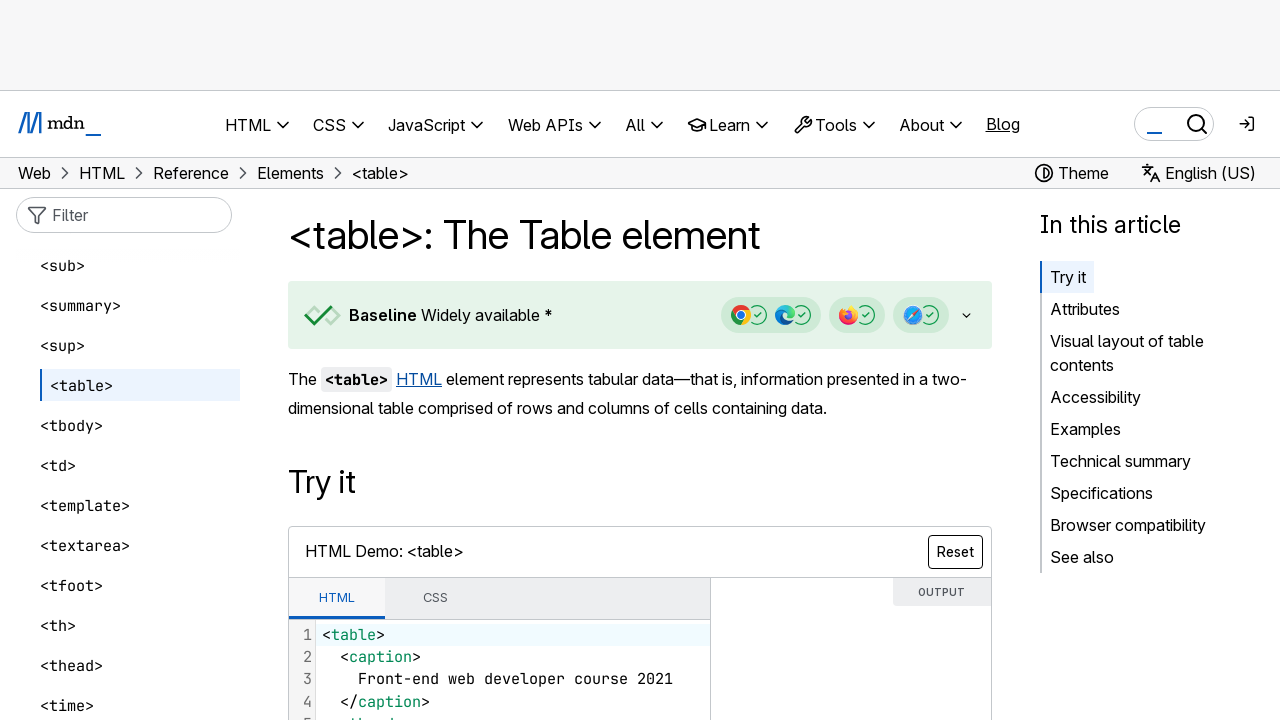

Table element loaded on the page
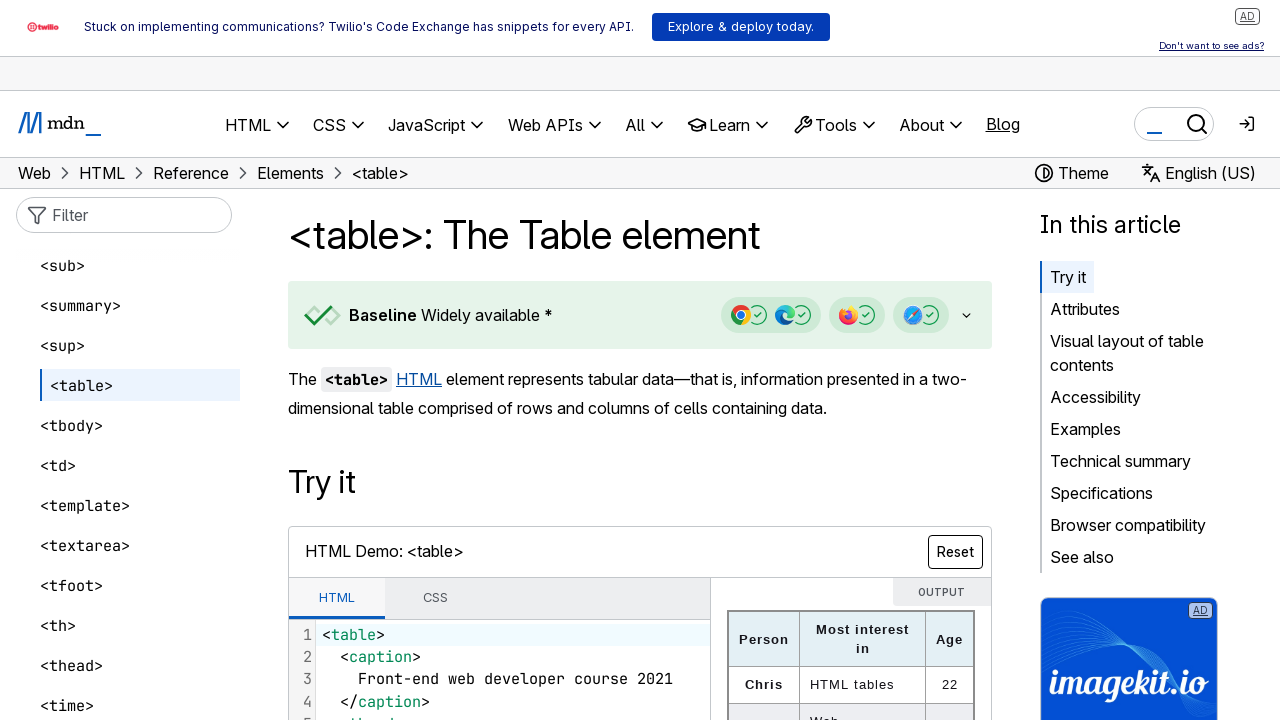

Verified that example table element is present on the page
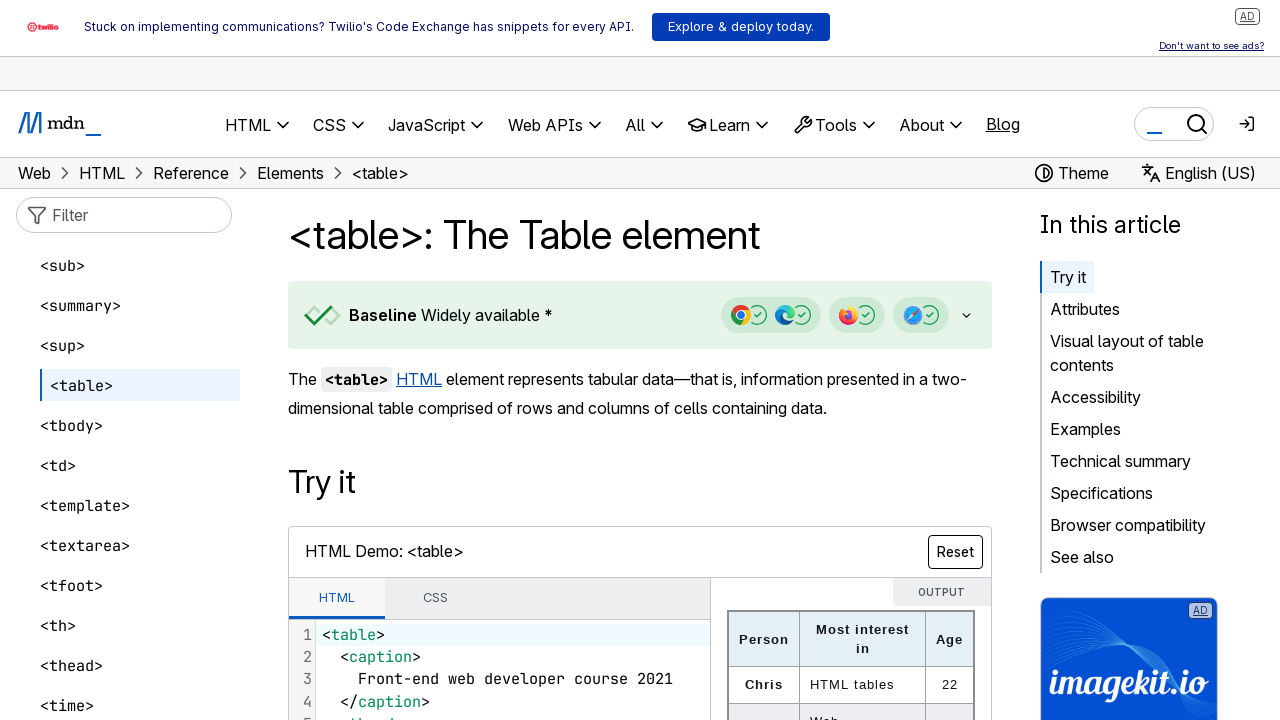

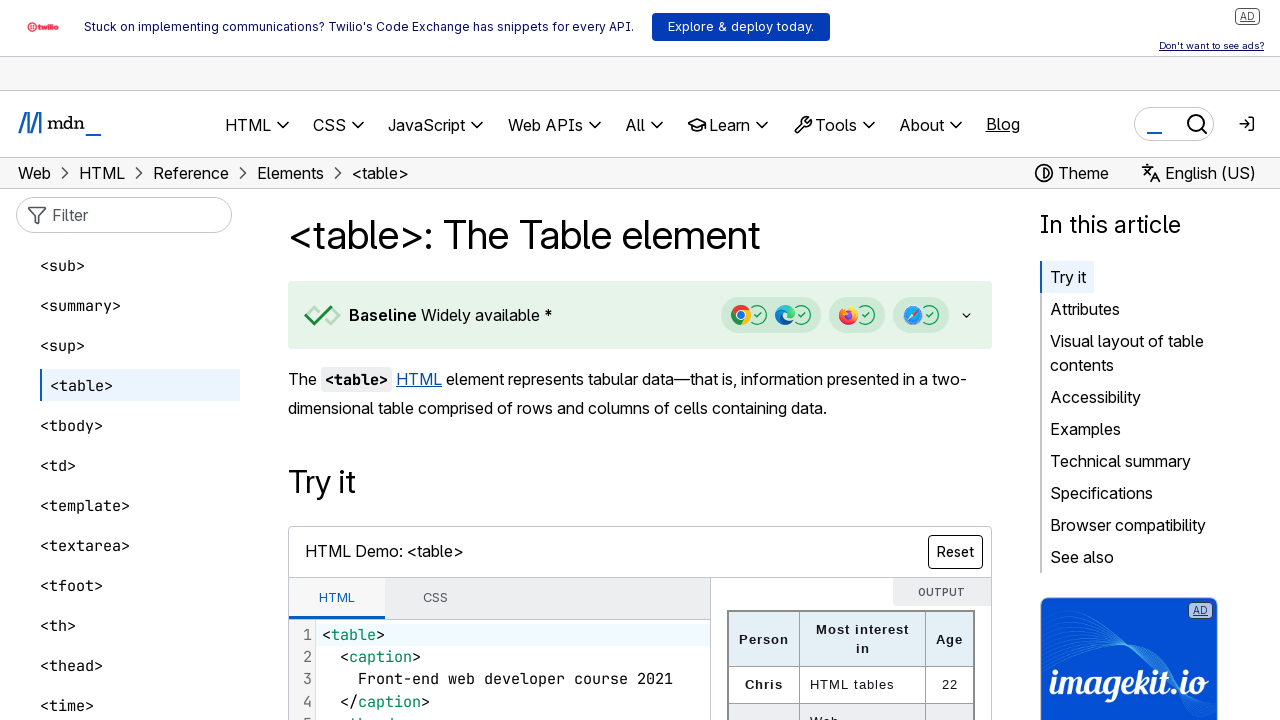